Tests e-commerce functionality by searching for products, adding specific items to cart based on name matching, and proceeding through checkout flow

Starting URL: https://rahulshettyacademy.com/seleniumPractise/#/

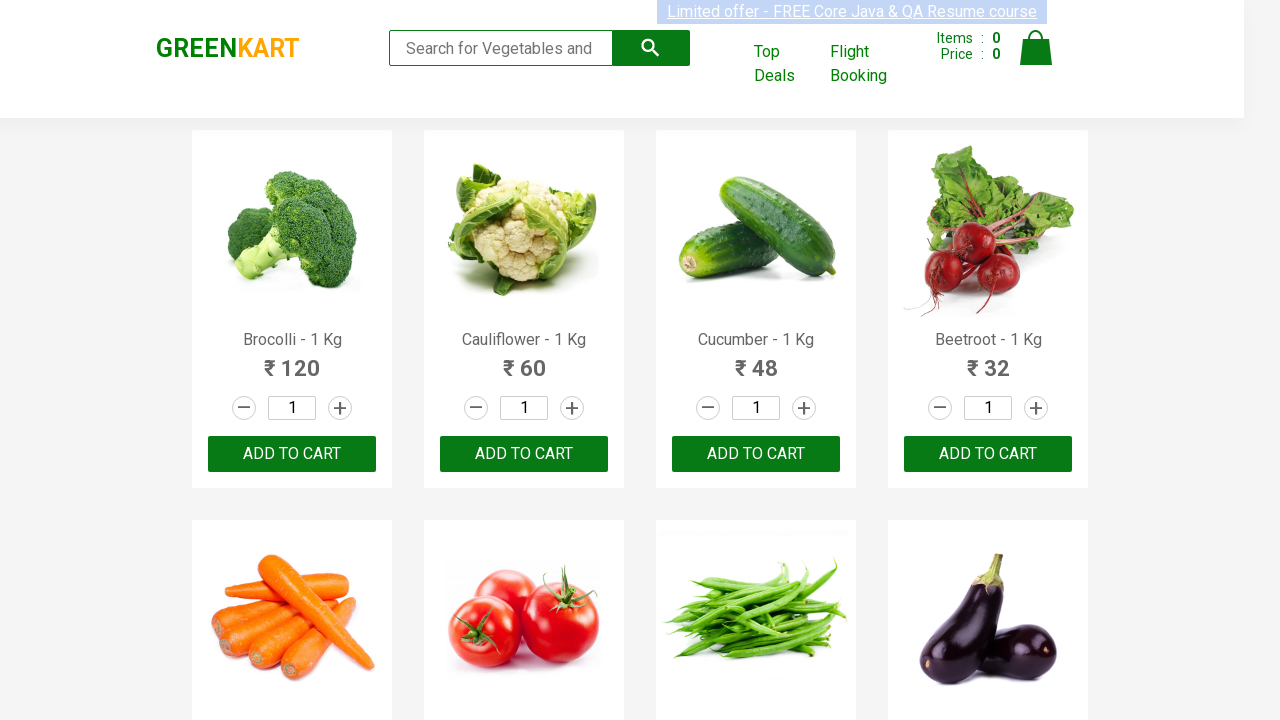

Filled search field with 'ca' to filter products on .search-keyword
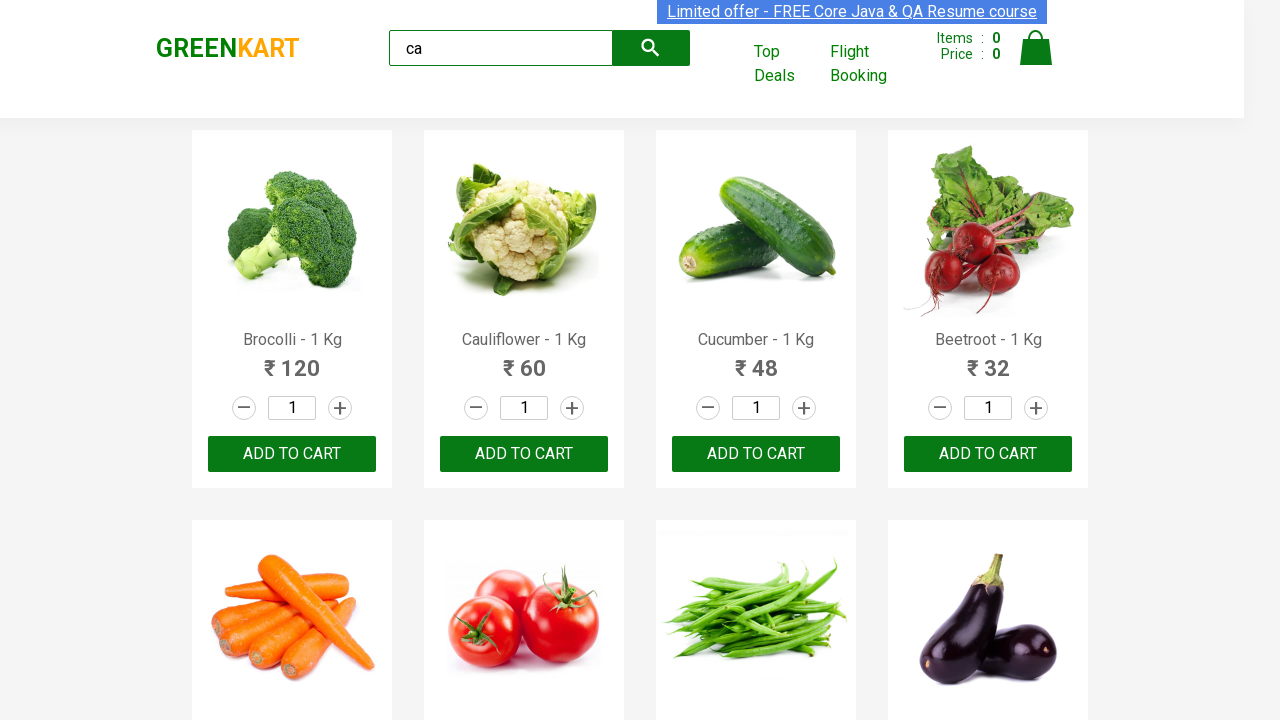

Waited 2 seconds for products to filter
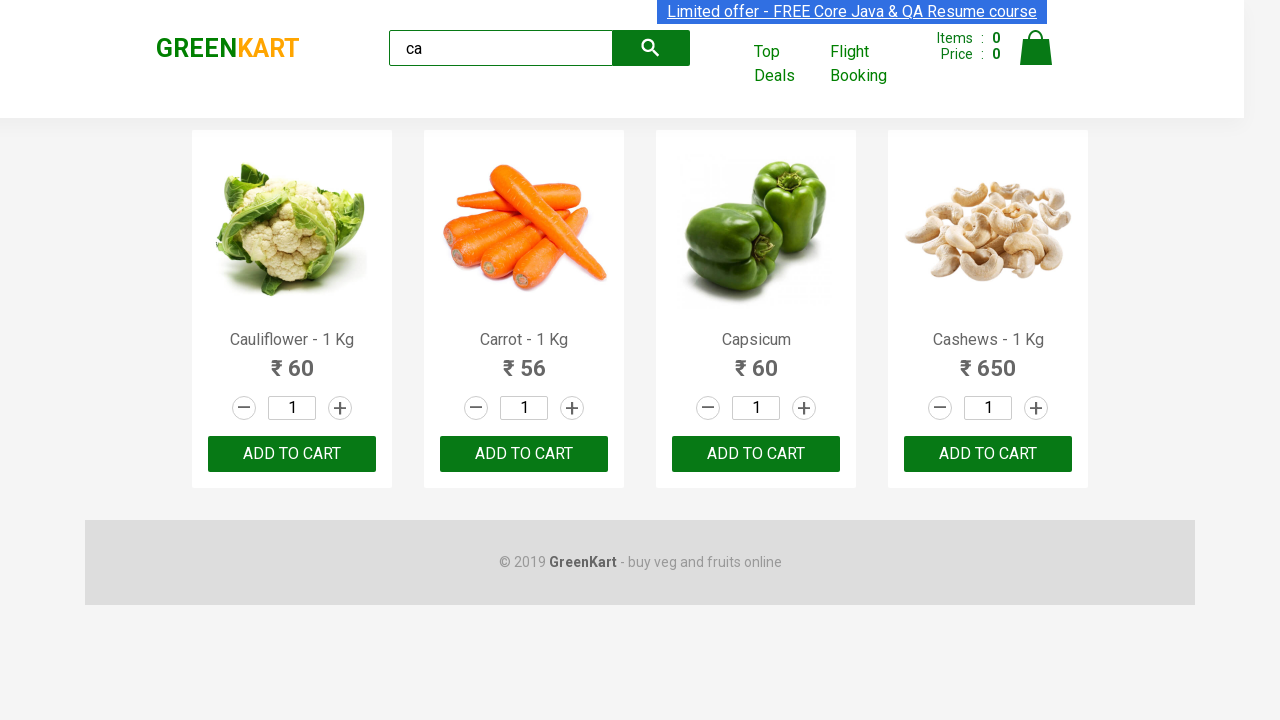

Located all product elements on the page
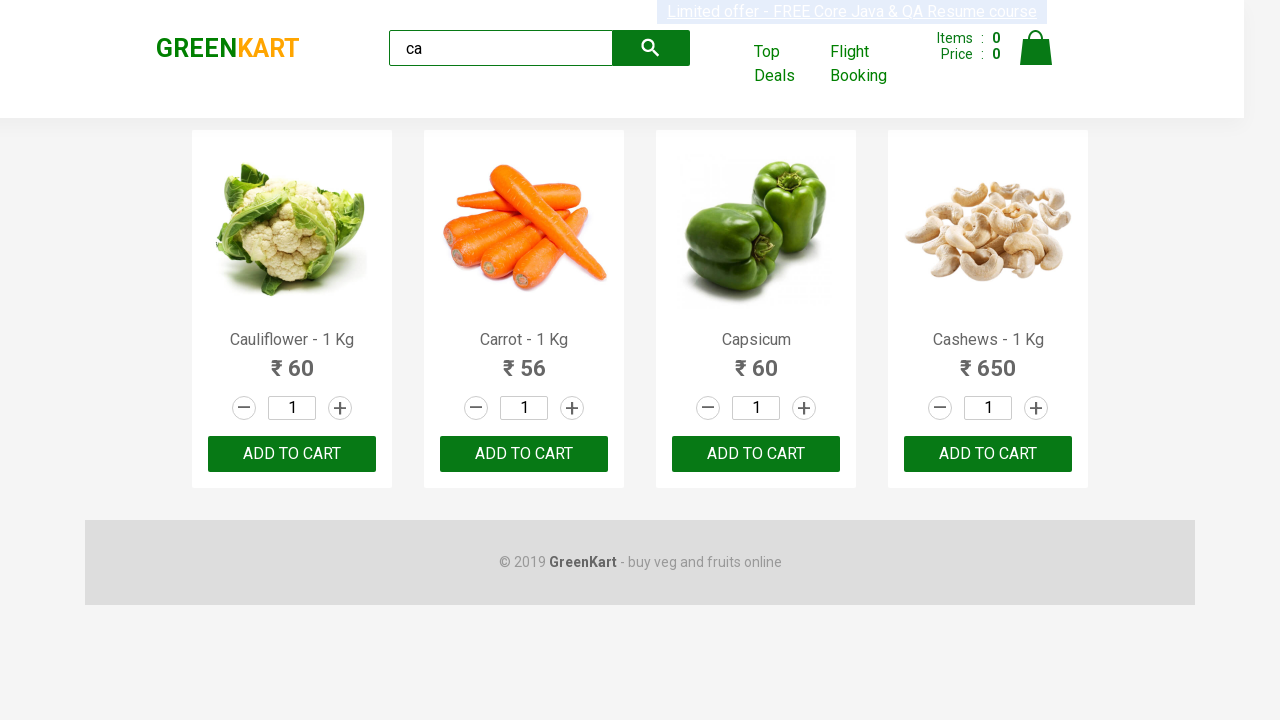

Retrieved product name: 'Cauliflower - 1 Kg'
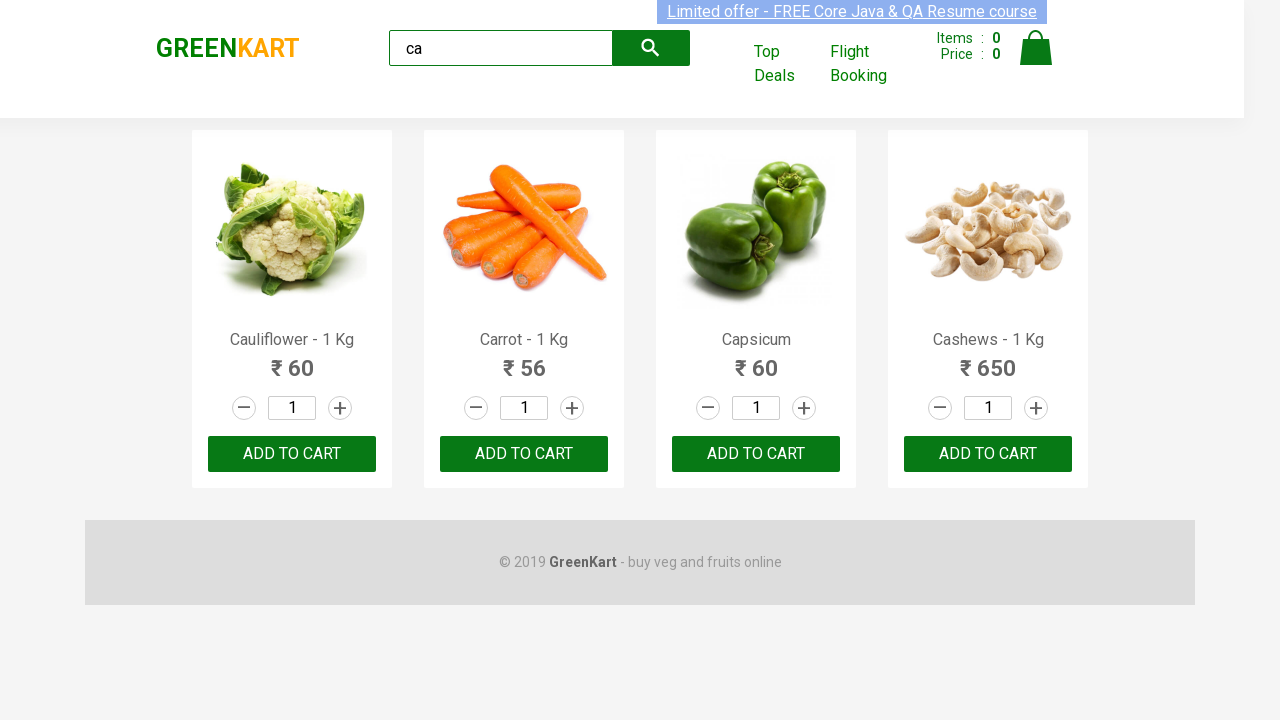

Retrieved product name: 'Carrot - 1 Kg'
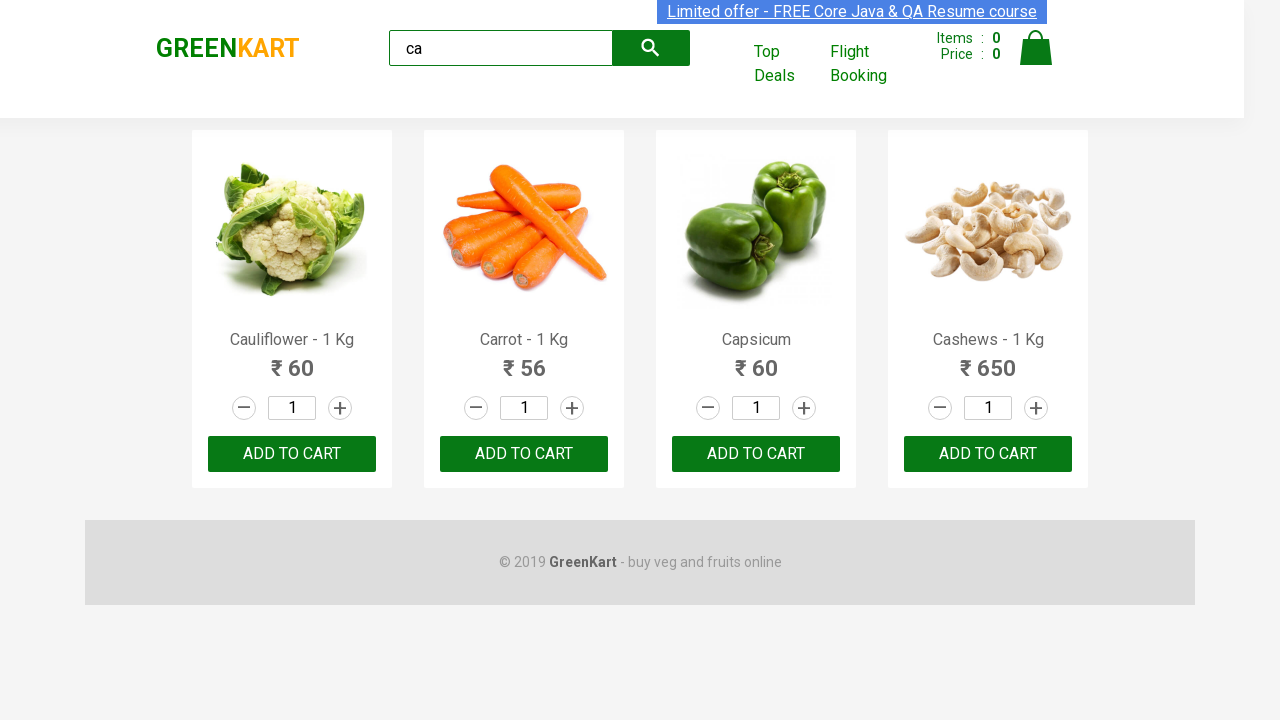

Added 'Carrot - 1 Kg' to cart at (524, 454) on .products .product >> nth=1 >> button
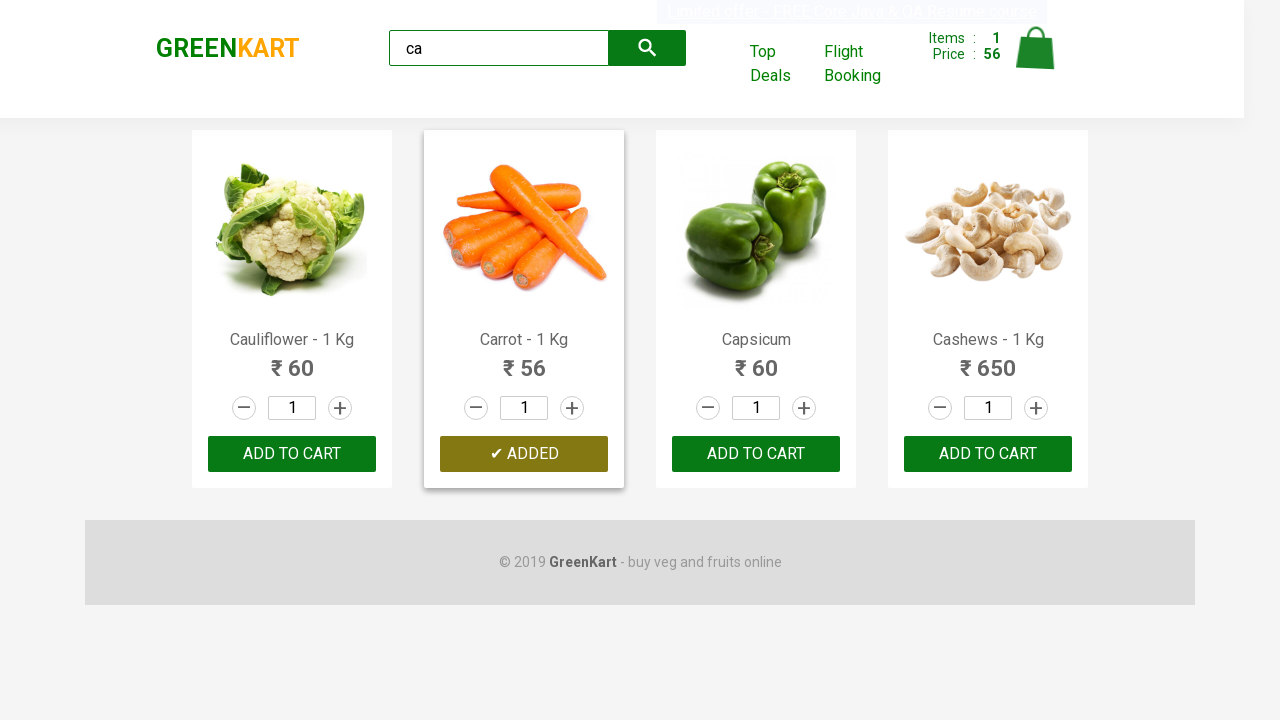

Waited 500ms after adding item to cart
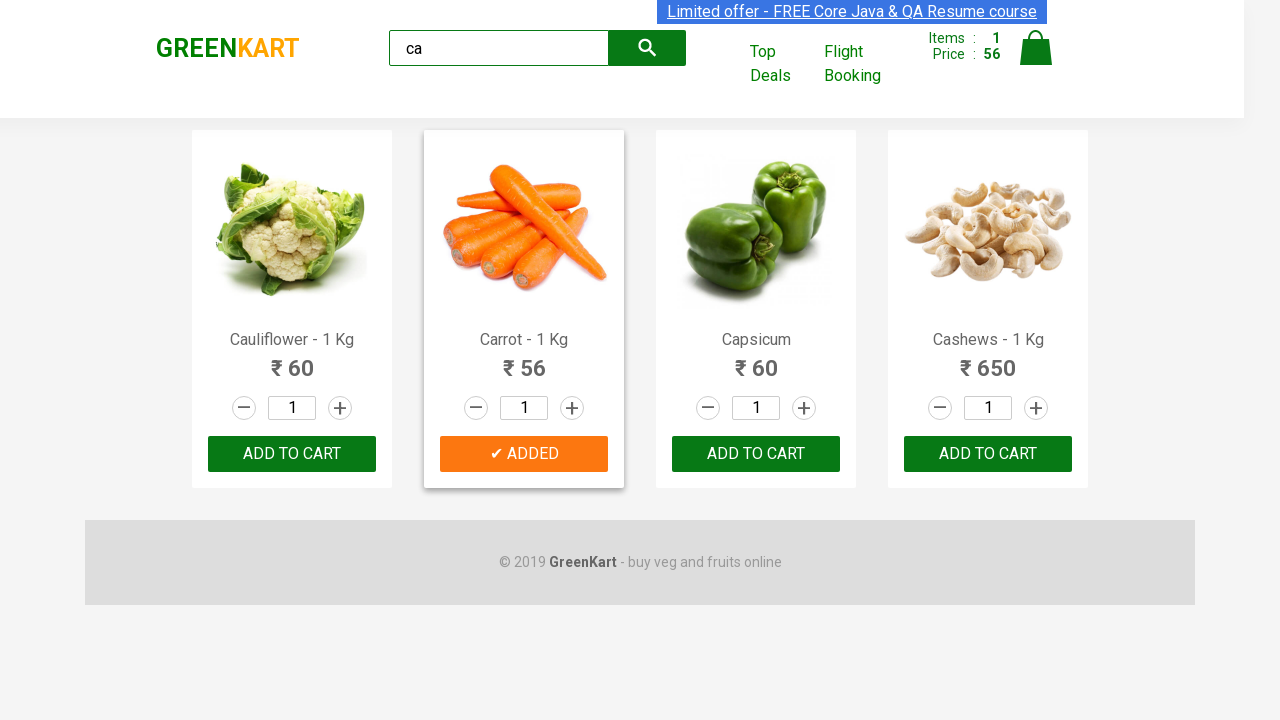

Retrieved product name: 'Capsicum'
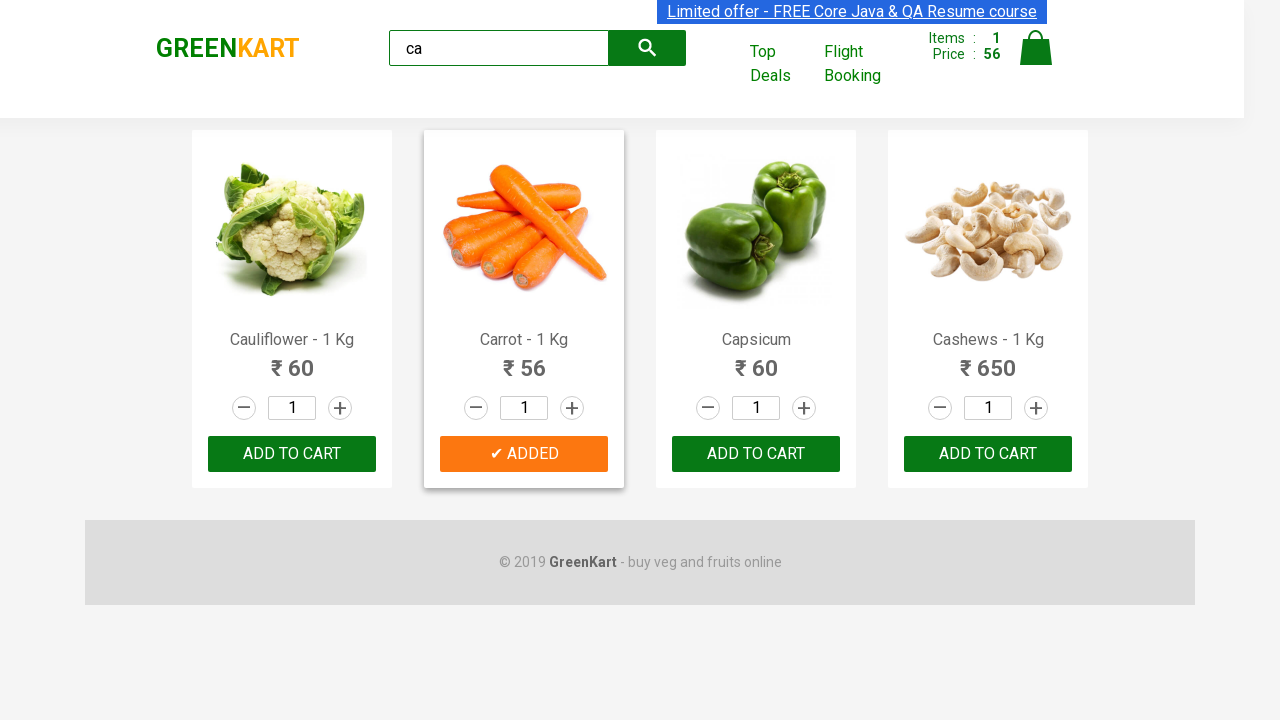

Retrieved product name: 'Cashews - 1 Kg'
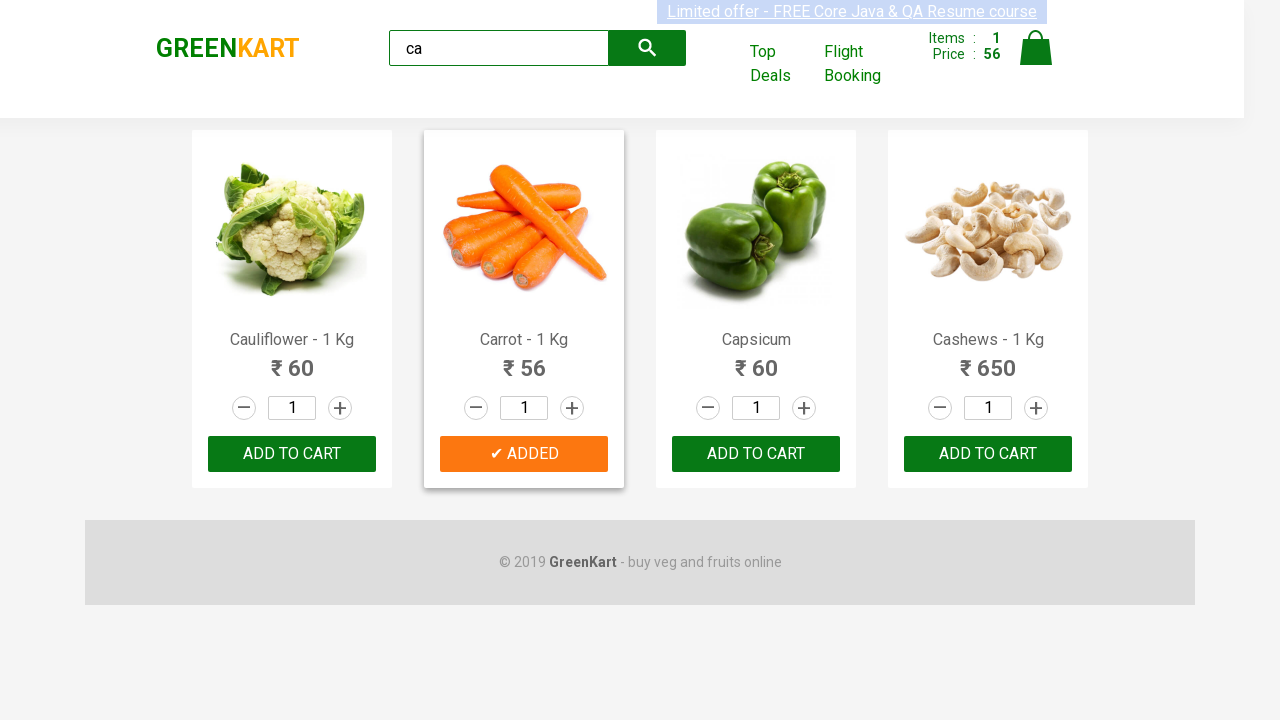

Added 'Cashews - 1 Kg' to cart at (988, 454) on .products .product >> nth=3 >> button
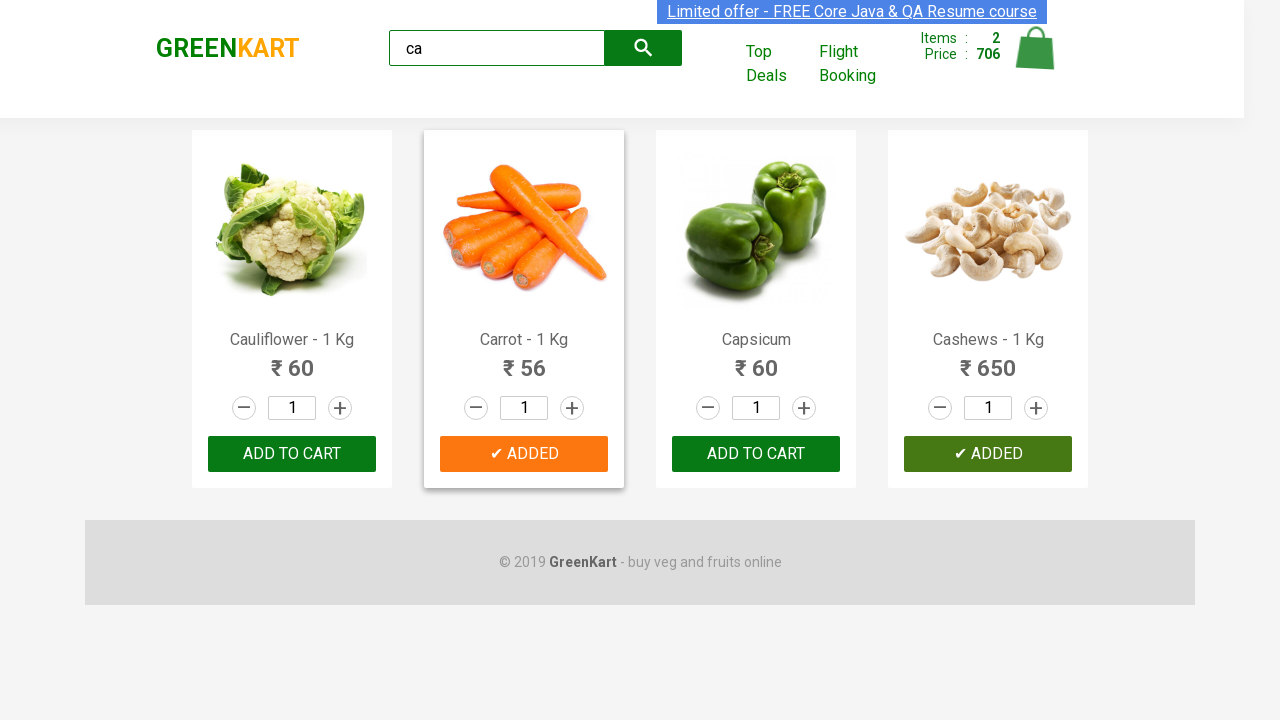

Waited 500ms after adding item to cart
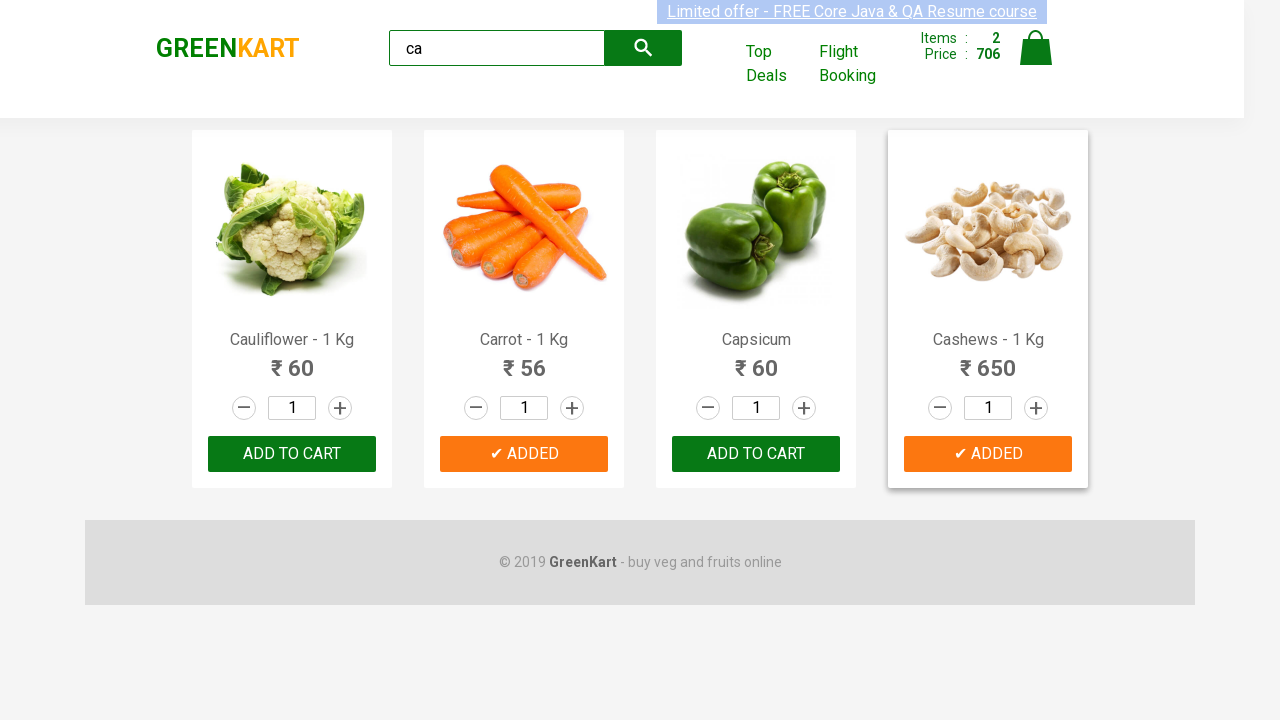

Clicked cart icon to view cart at (1036, 59) on .cart-icon
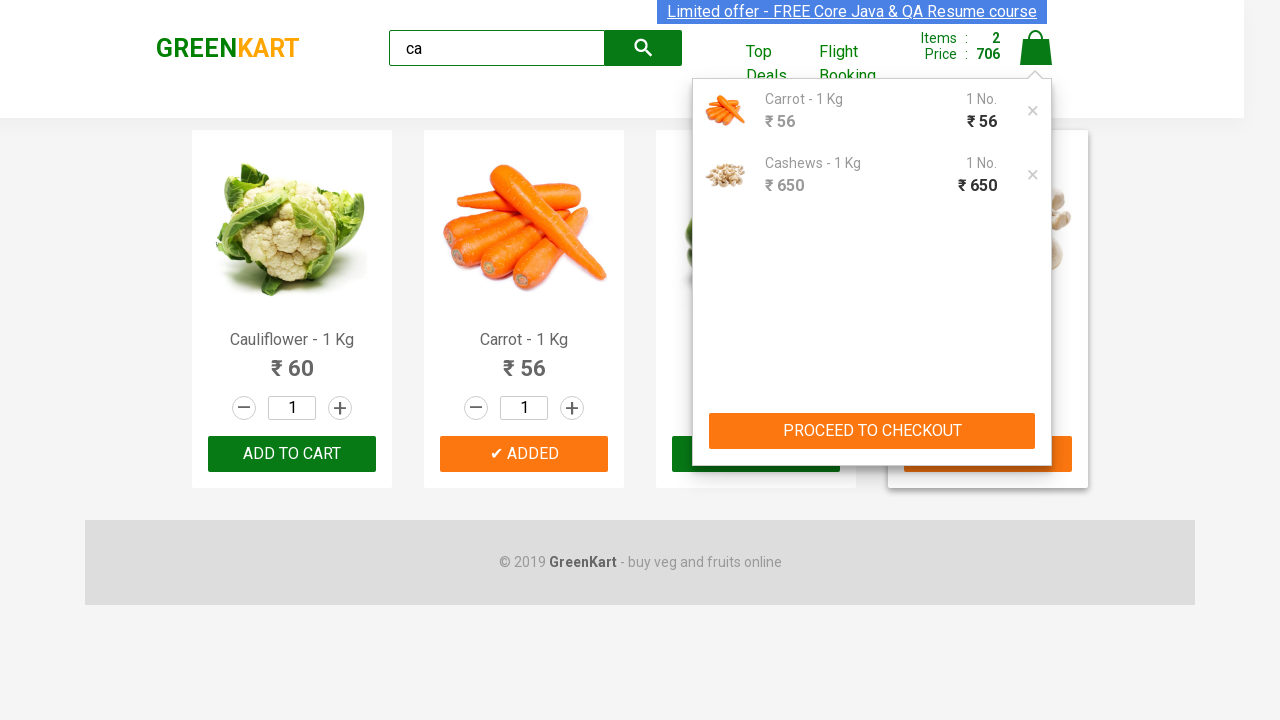

Cart items loaded and became visible
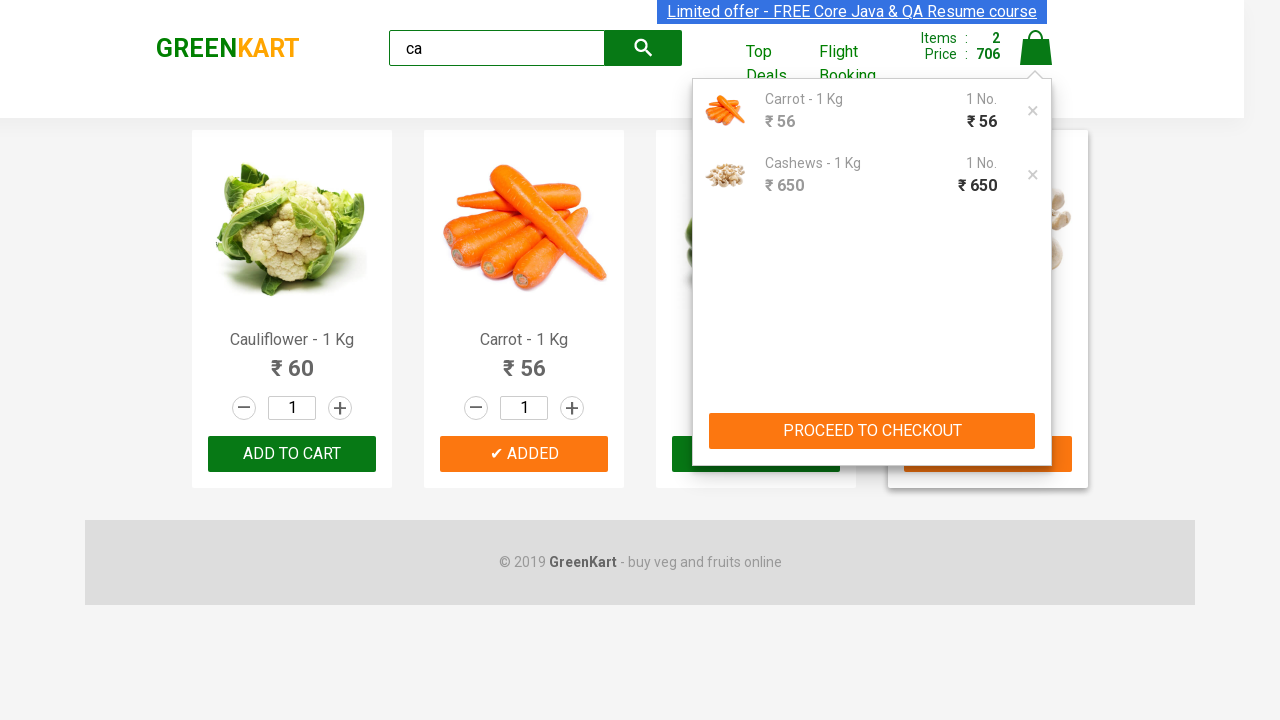

Clicked proceed to checkout button at (872, 431) on .cart-preview > div.action-block > button
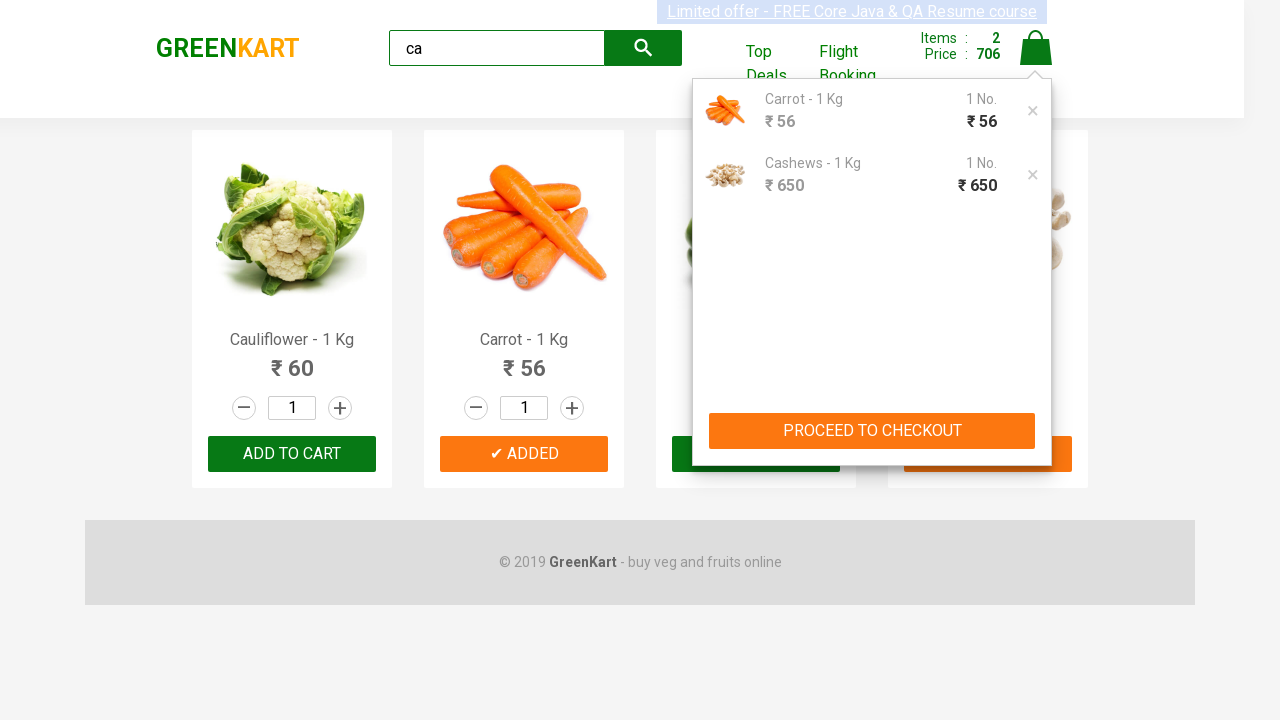

Clicked 'Place Order' button to complete checkout at (1036, 491) on internal:role=button[name="Place Order"i]
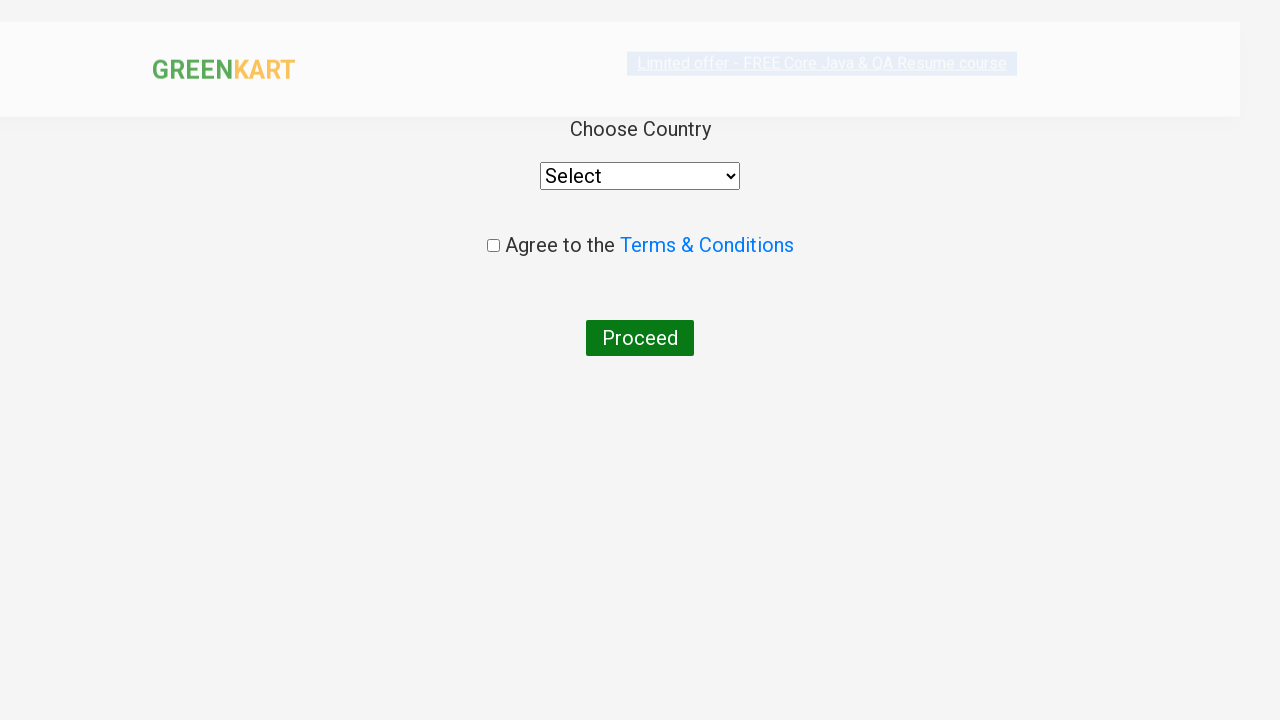

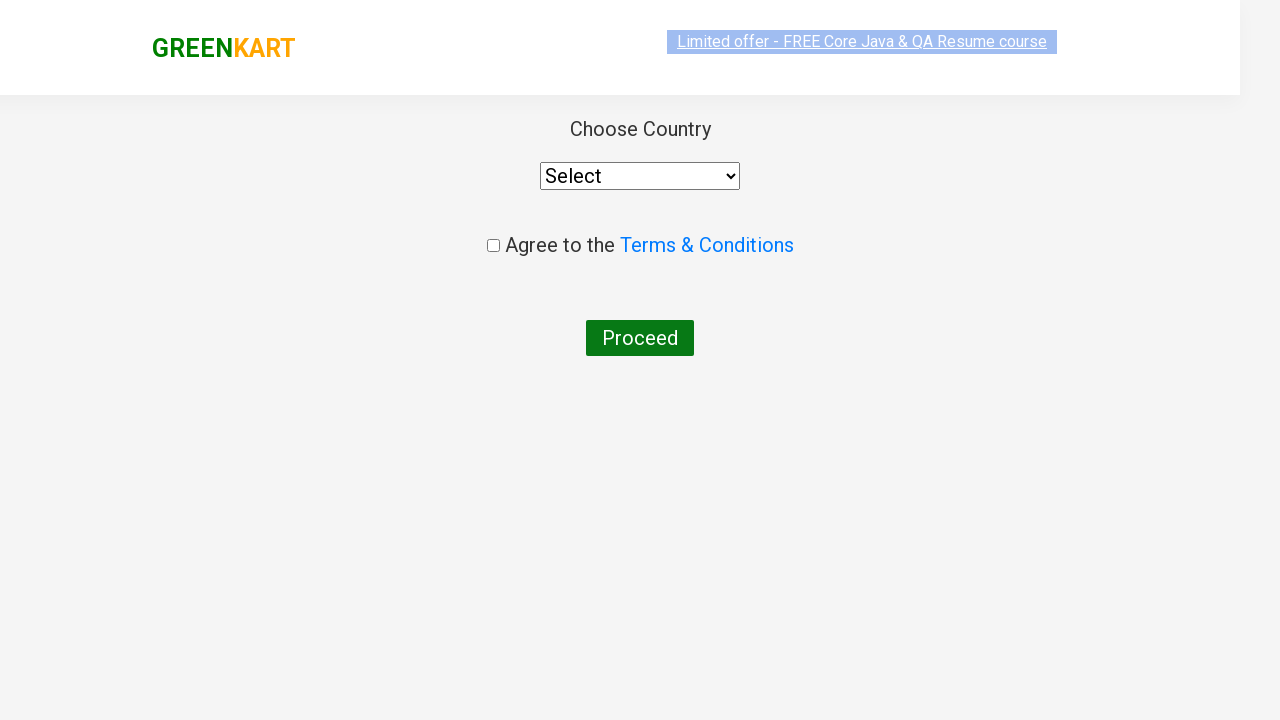